Tests dynamic content loading by clicking a start button and waiting for hidden content to become visible

Starting URL: https://the-internet.herokuapp.com/dynamic_loading/2

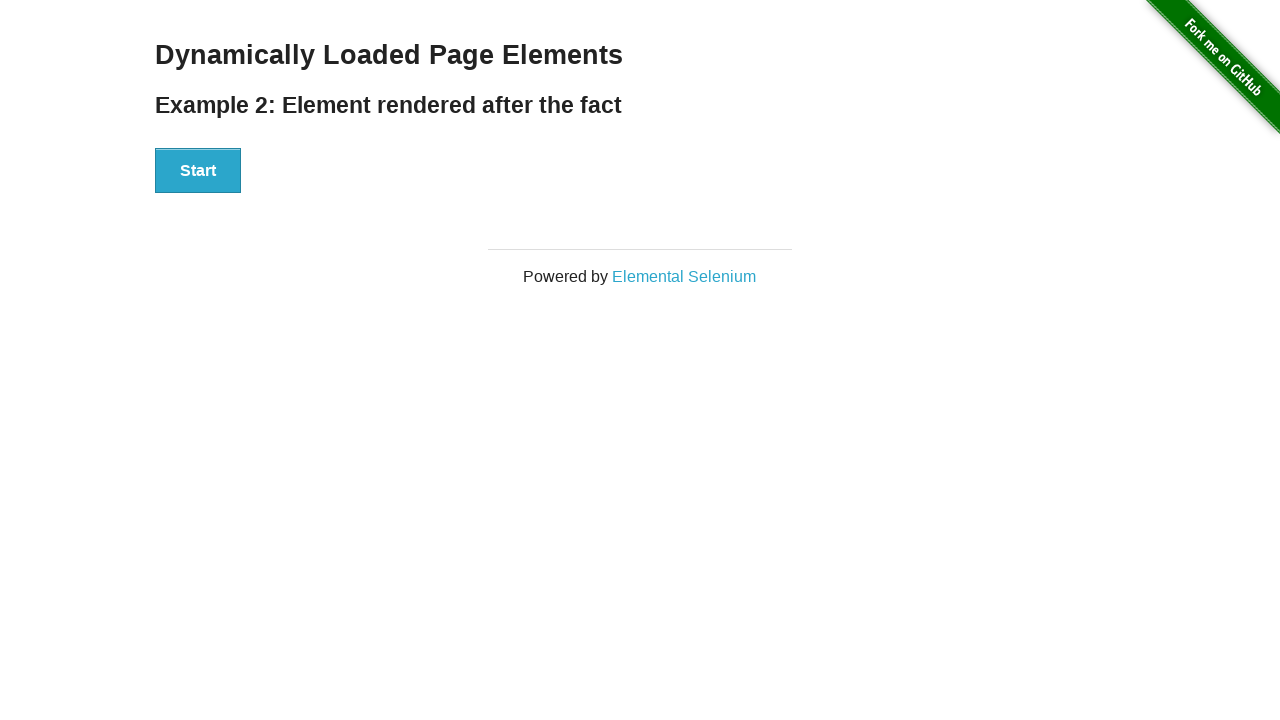

Clicked start button to trigger dynamic content loading at (198, 171) on xpath=//*[@id="start"]/button
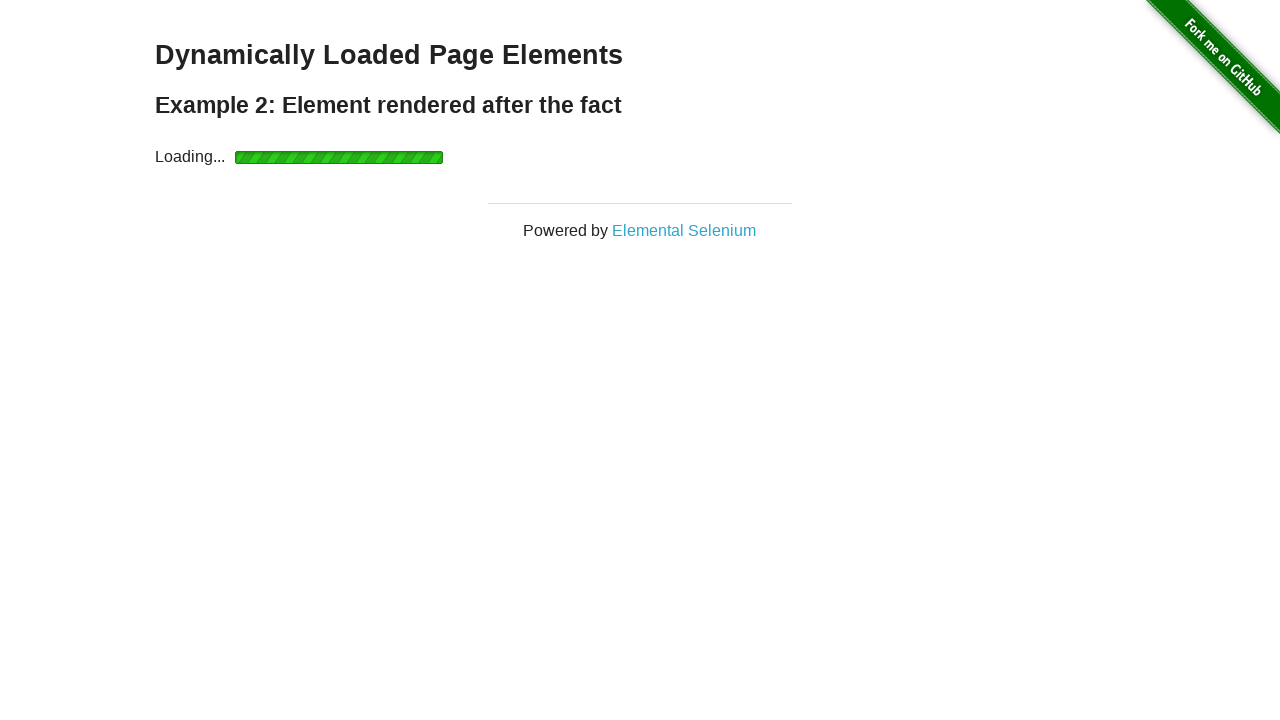

Waited for dynamically loaded content to become visible
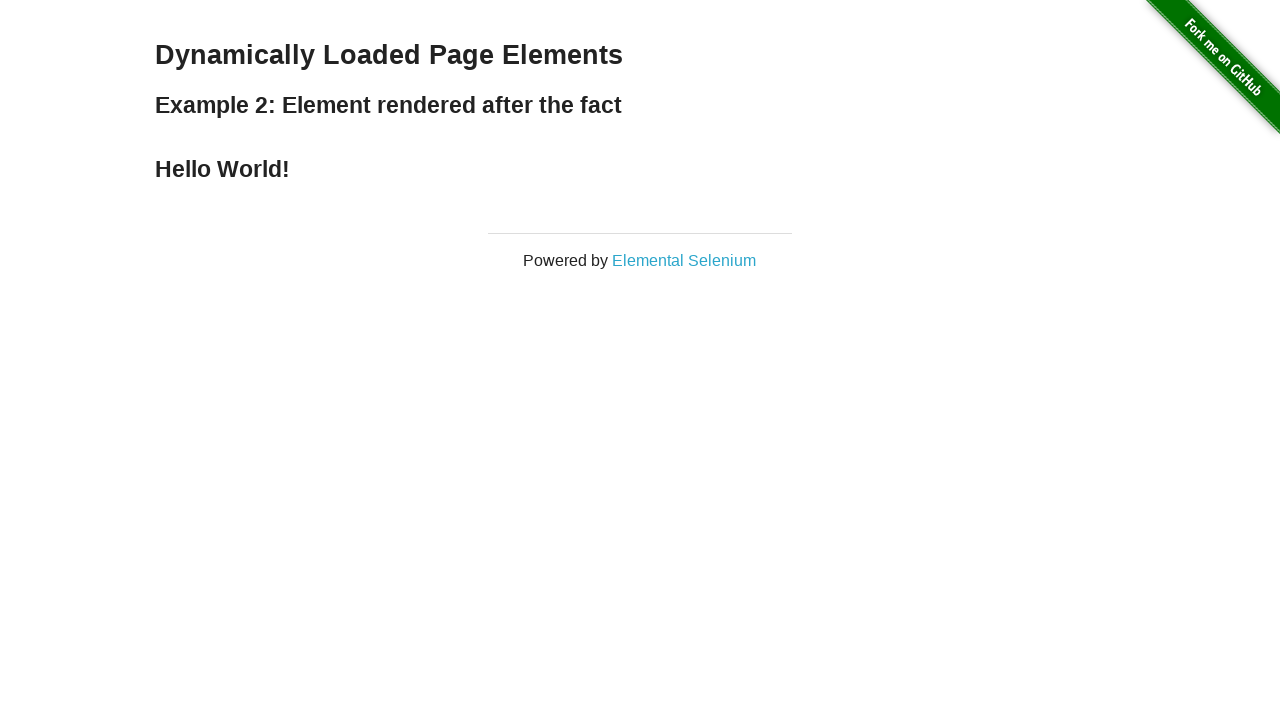

Located the finish element containing loaded content
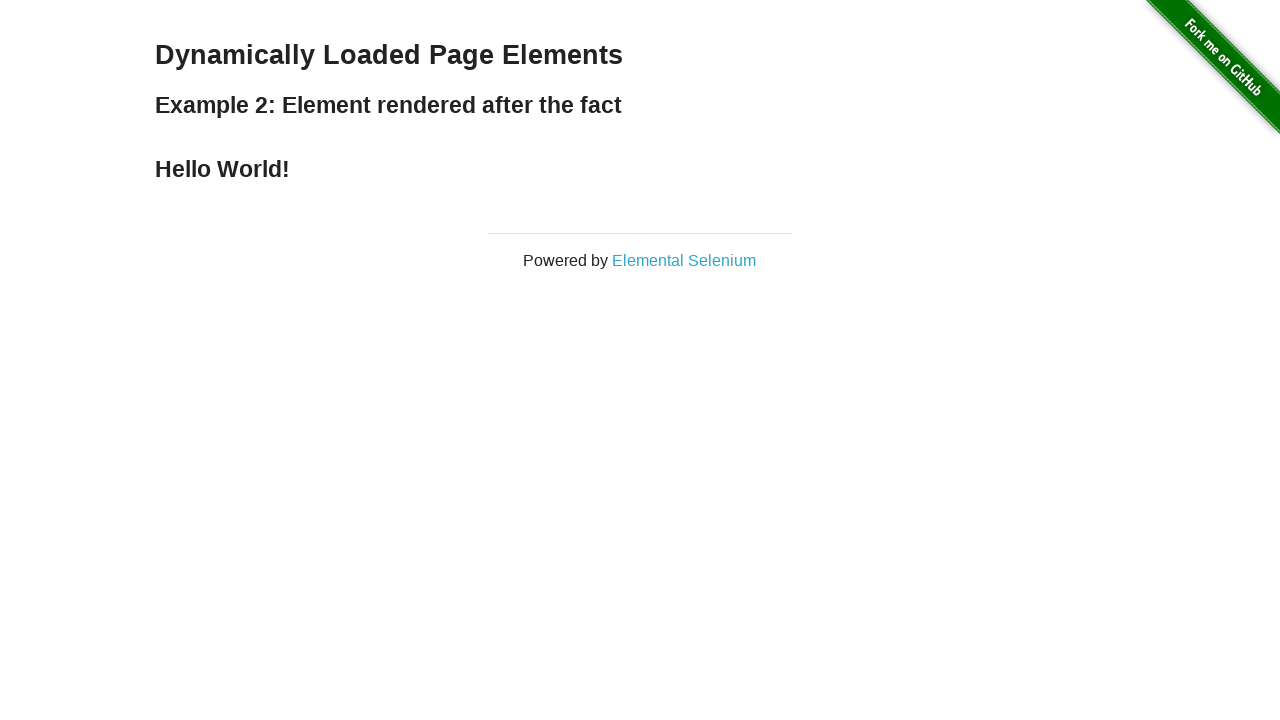

Verified that loaded text equals 'Hello World!'
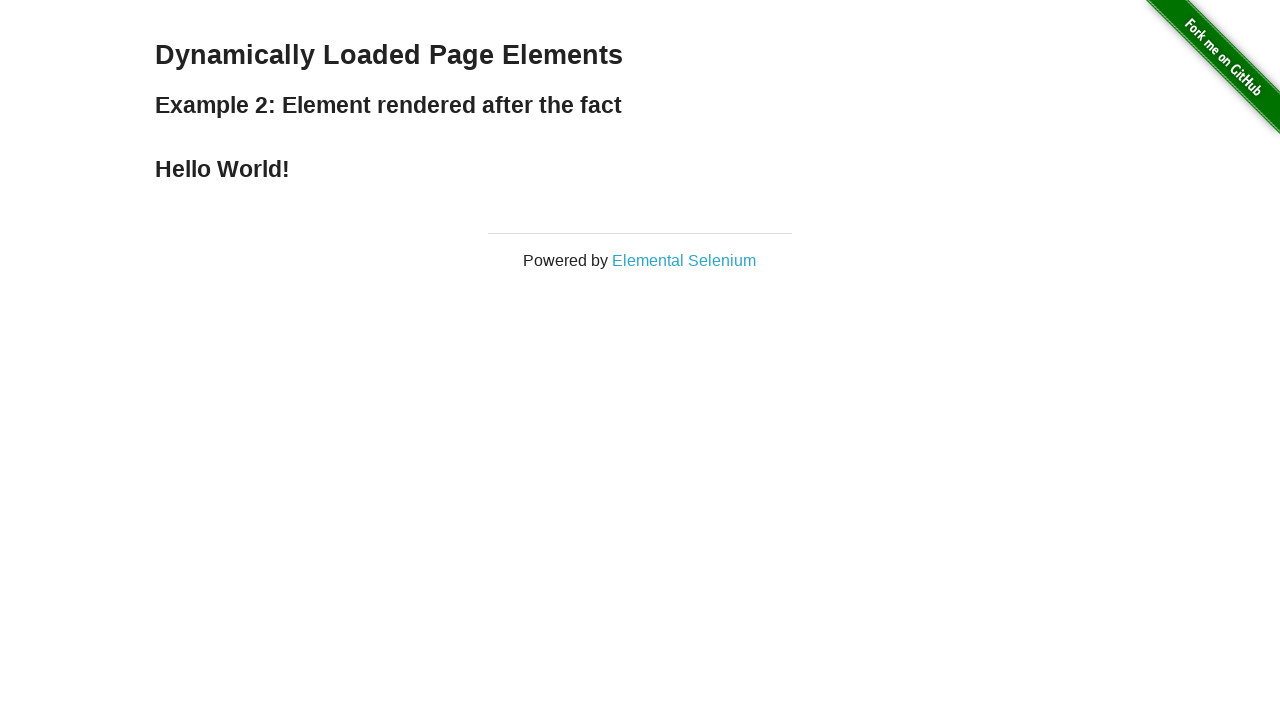

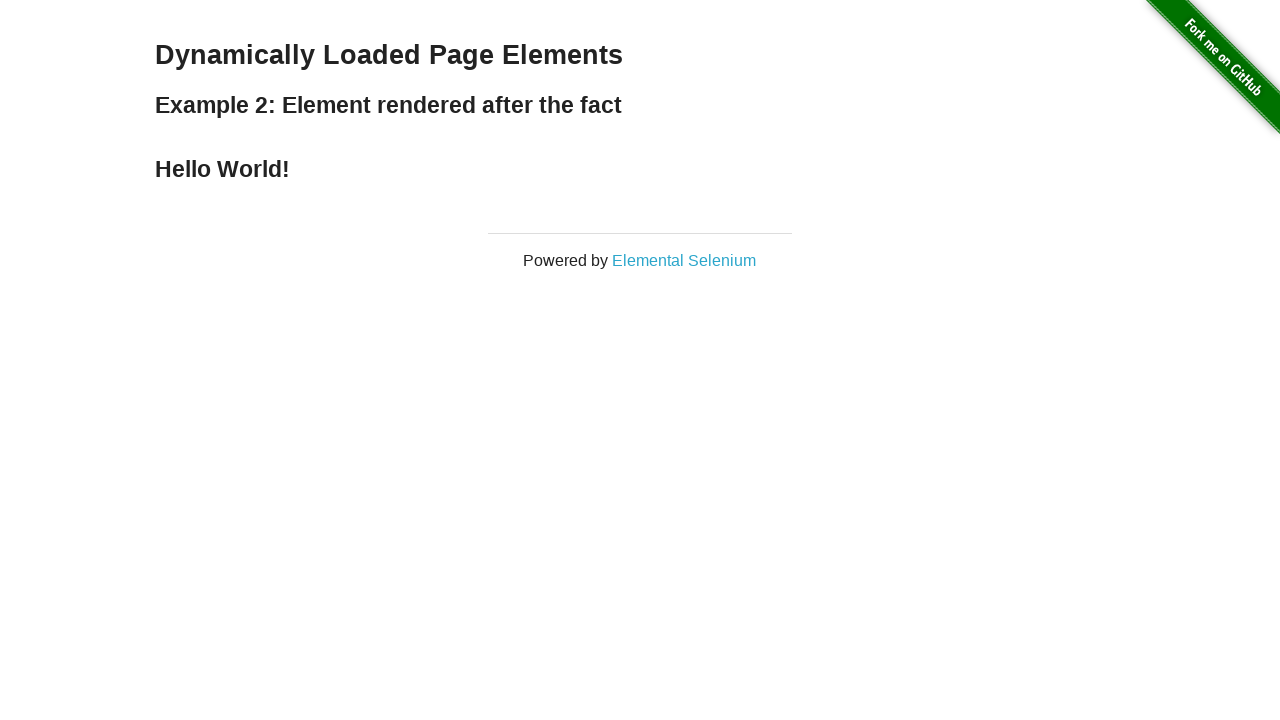